Navigates to the Broken Images page to verify the page loads correctly

Starting URL: https://the-internet.herokuapp.com/

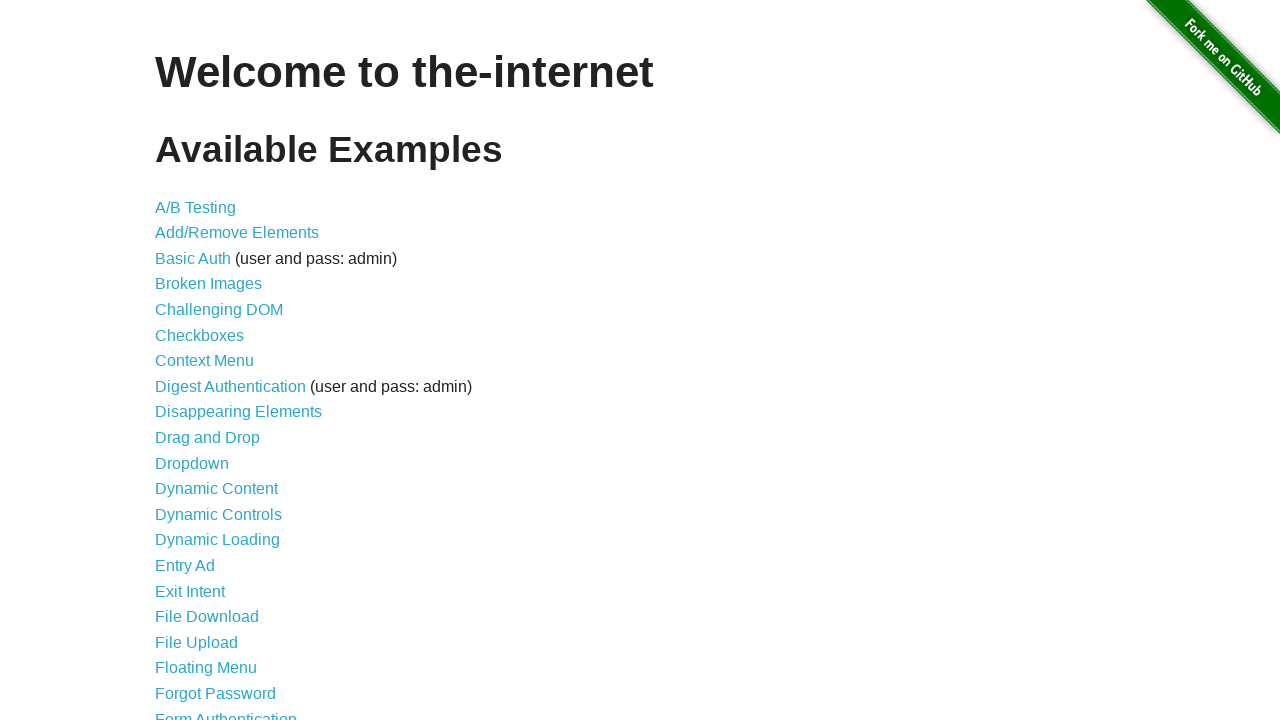

Verified page title is 'The Internet'
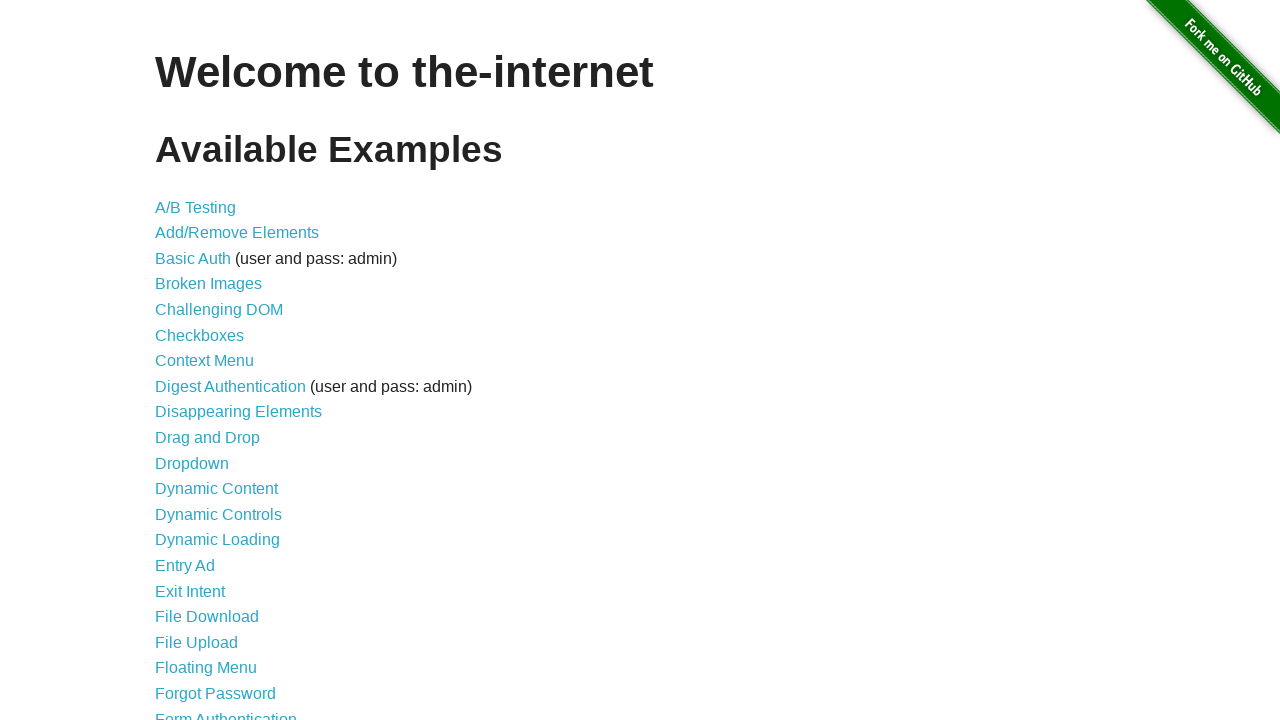

Clicked on Broken Images link at (208, 284) on xpath=//a[contains(text(),'Broken Images')]
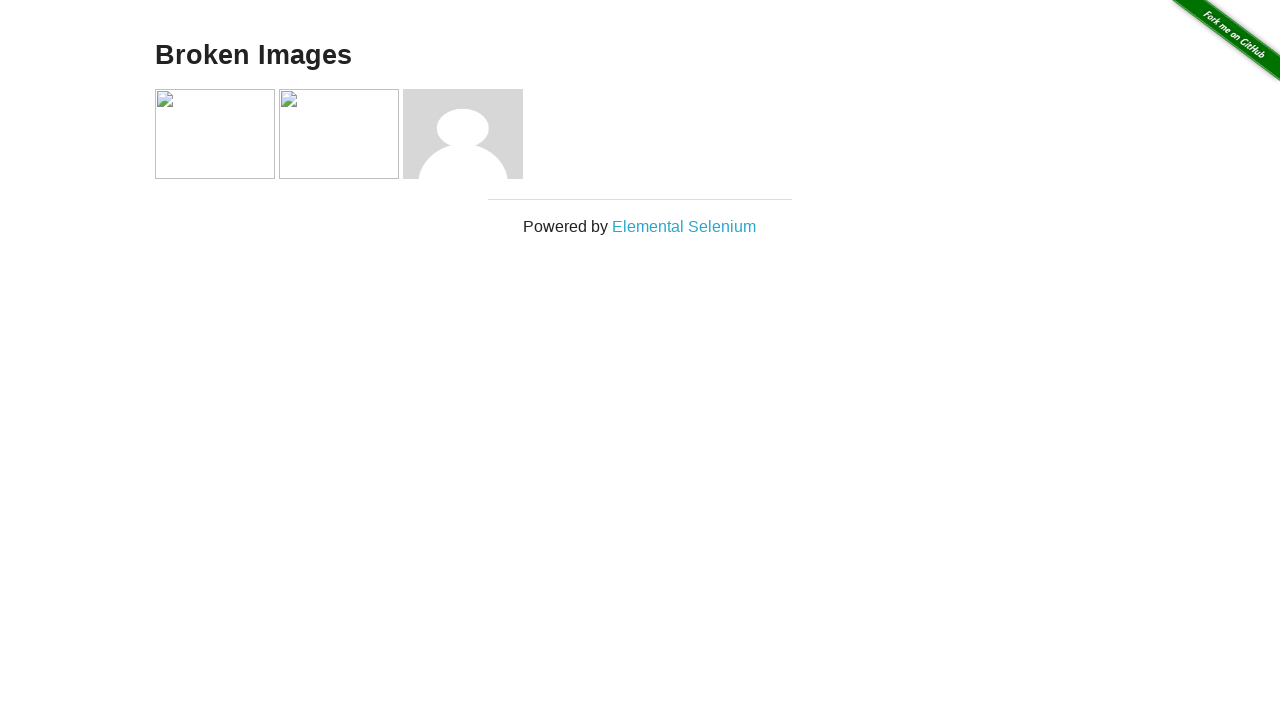

Waited for Broken Images page to load completely
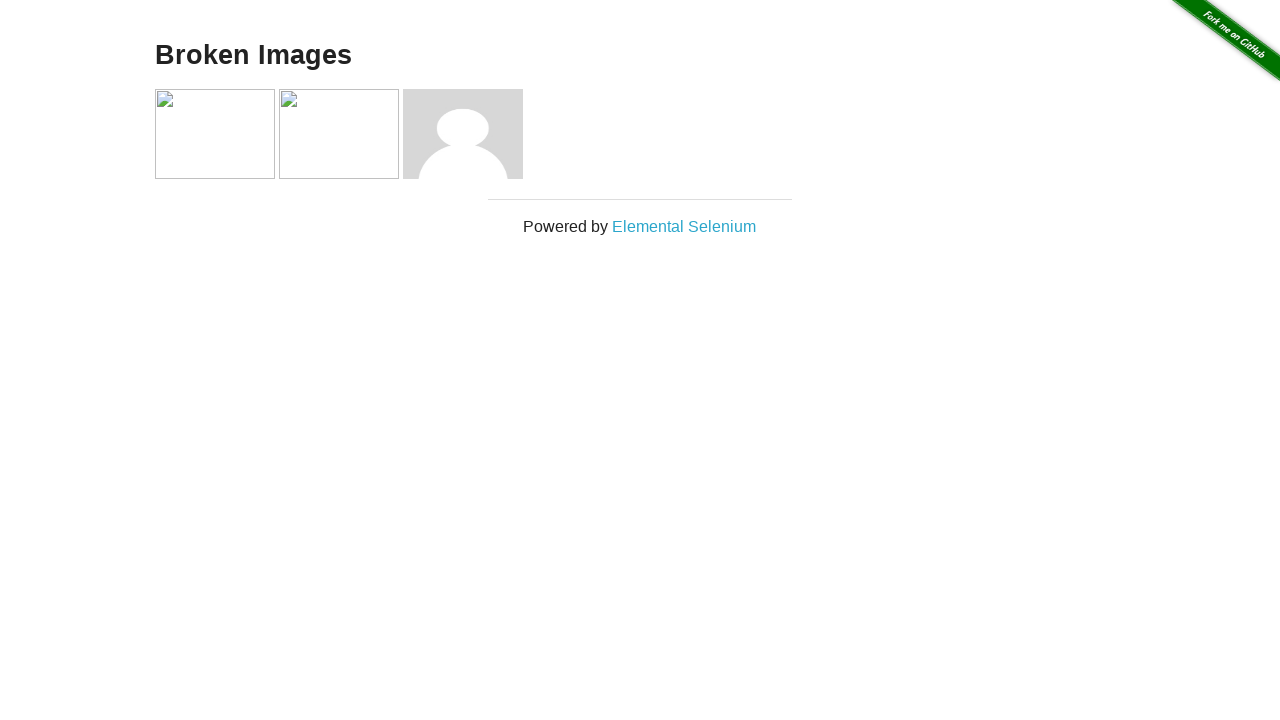

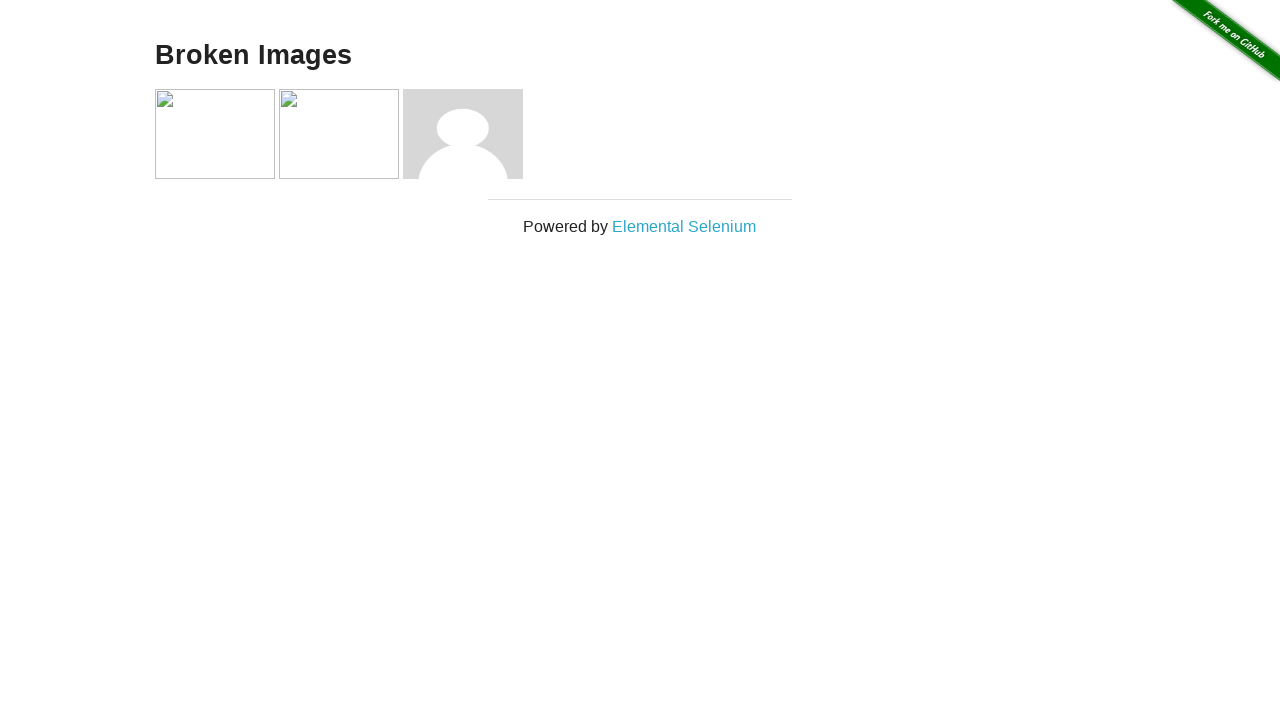